Fills out a registration form with phone number, email, first name, and last name, then clicks the submit button

Starting URL: https://www.cermati.com/app/gabung

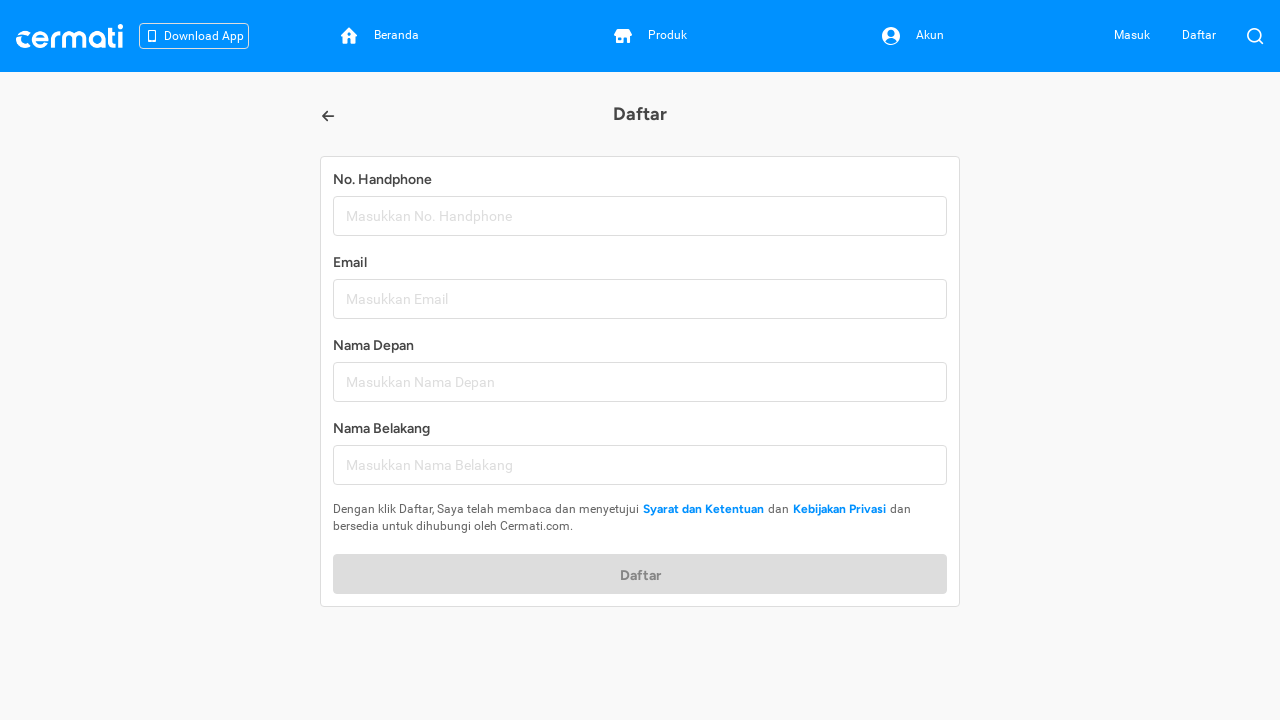

Filled mobile phone field with '0823456789' on #mobilePhone
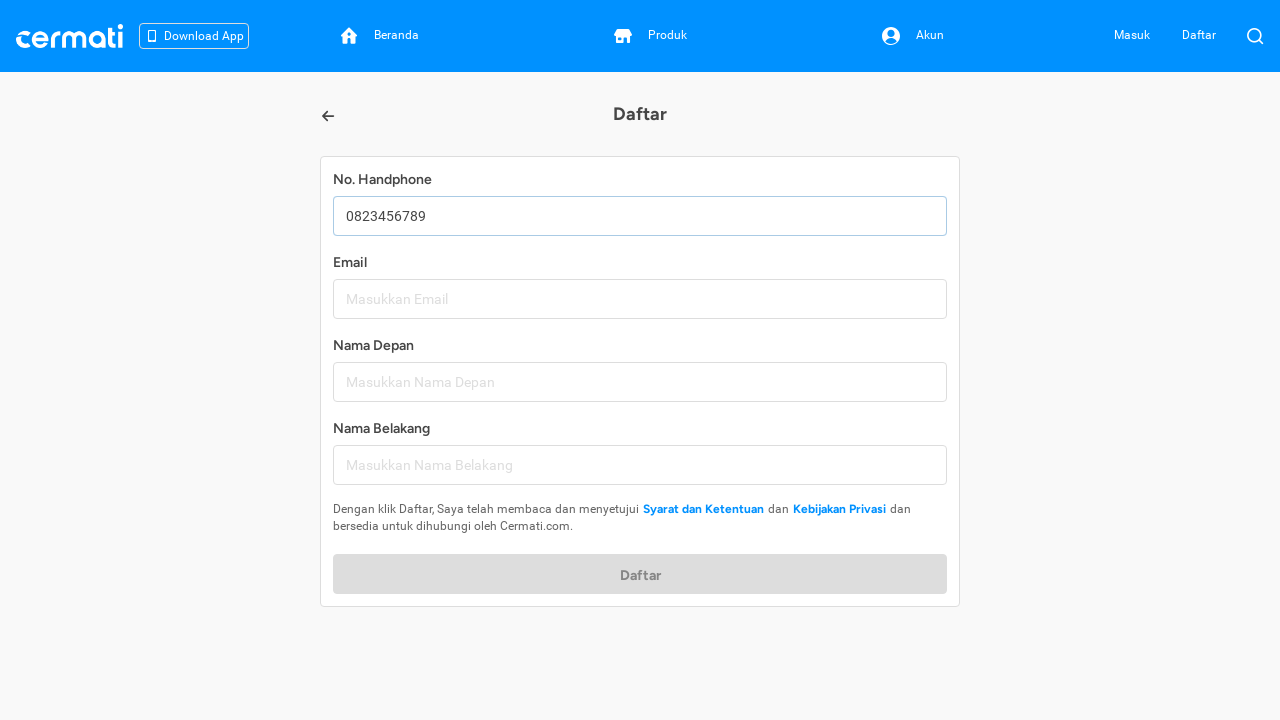

Filled email field with 'test@gmail.com' on #email
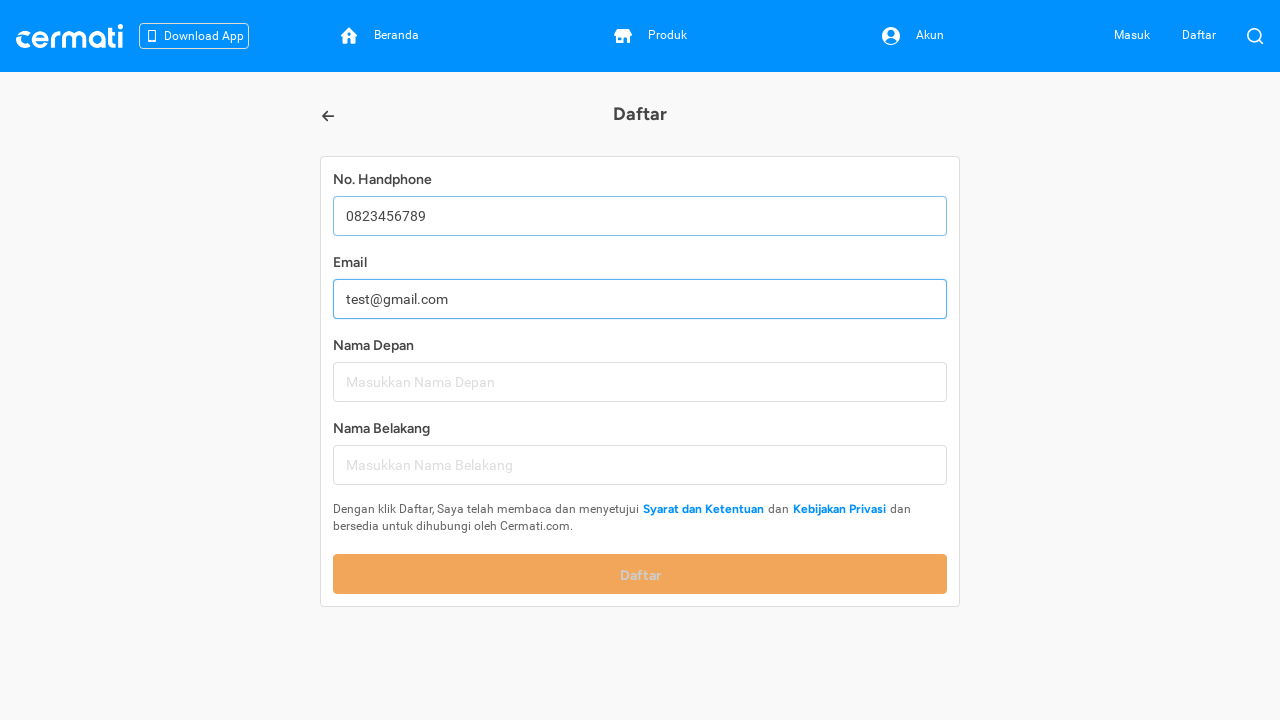

Filled first name field with 'Hansen Marcelino' on #firstName
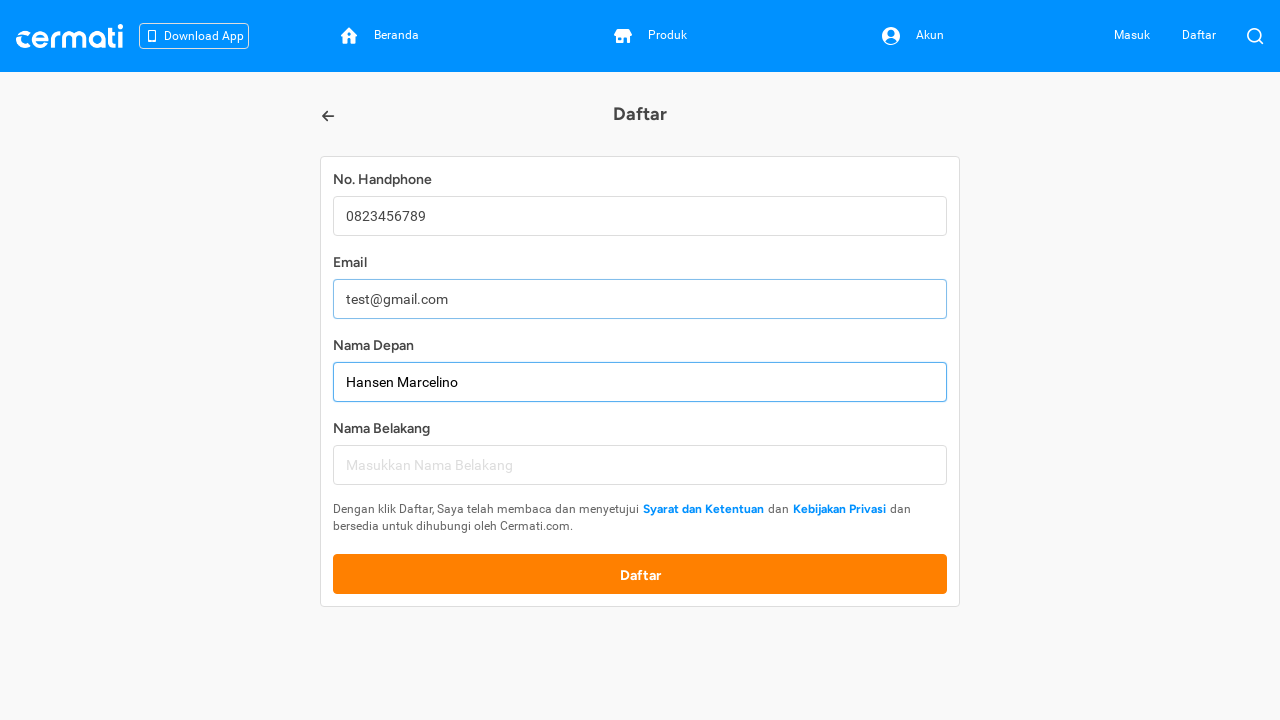

Filled last name field with 'Azali' on #lastName
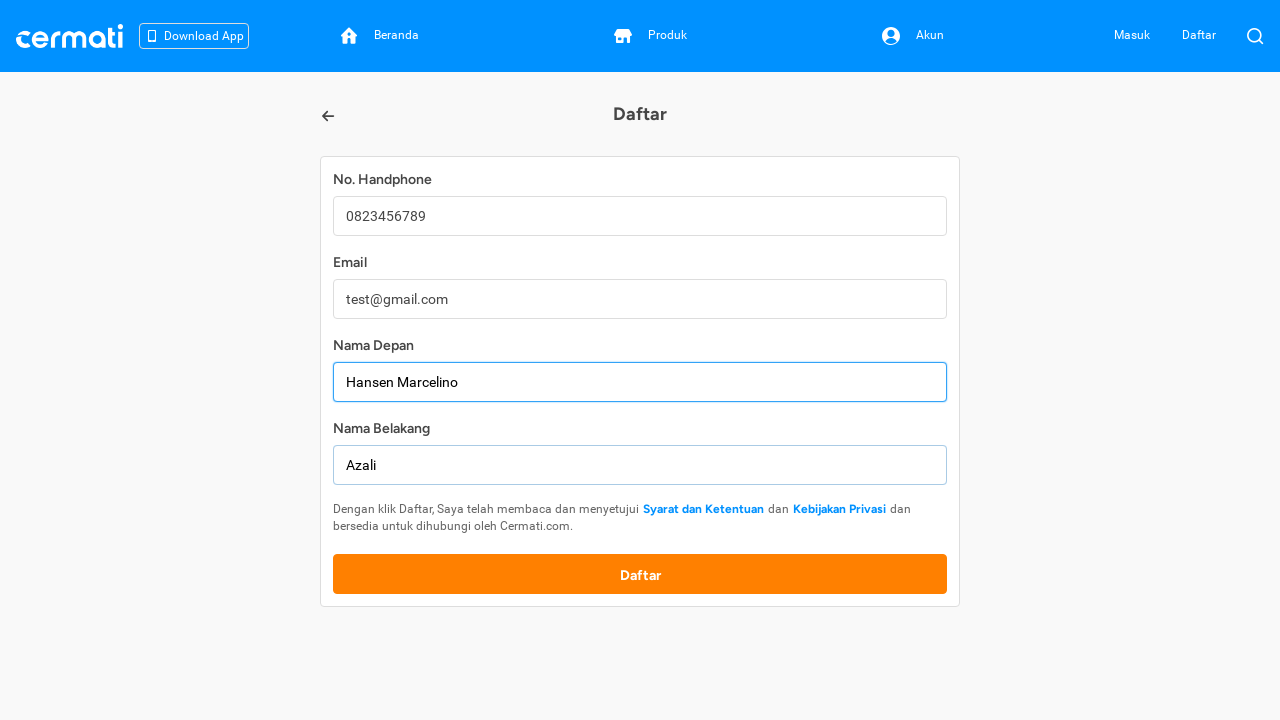

Clicked the registration submit button at (640, 574) on xpath=//*[@id='__next']/main/div/div[2]/div/button
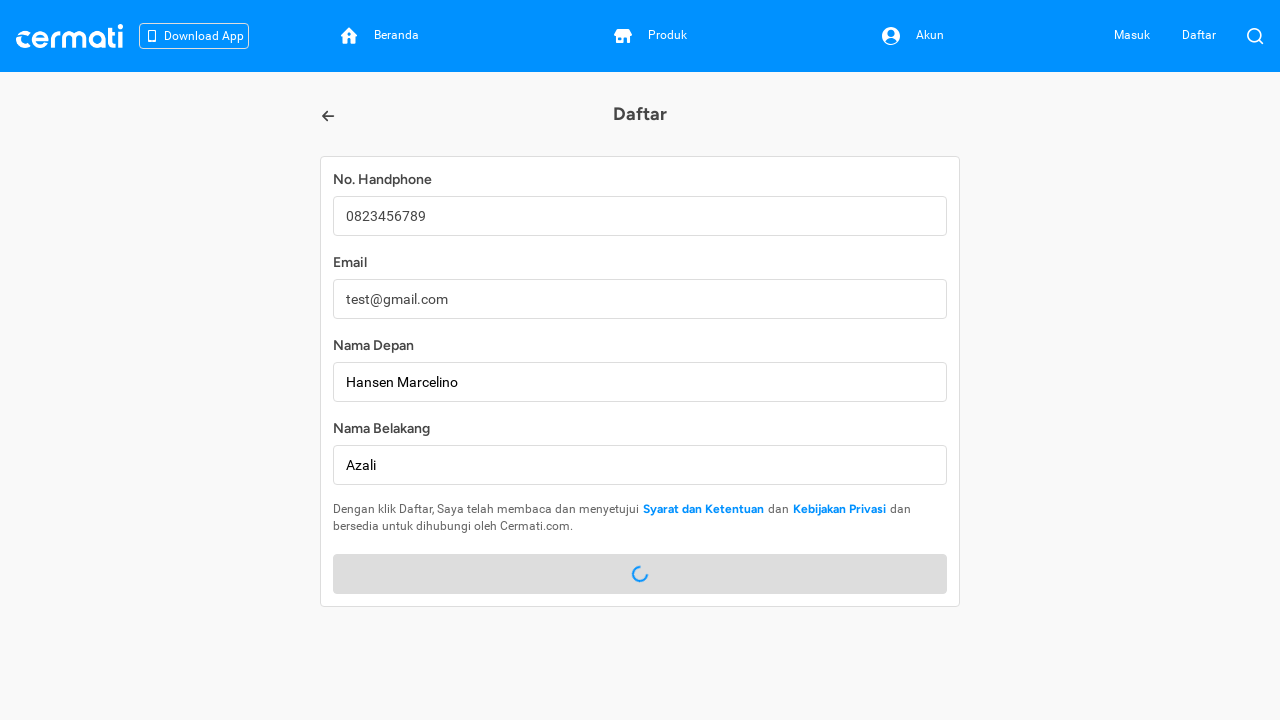

Waited 10 seconds for form submission to process
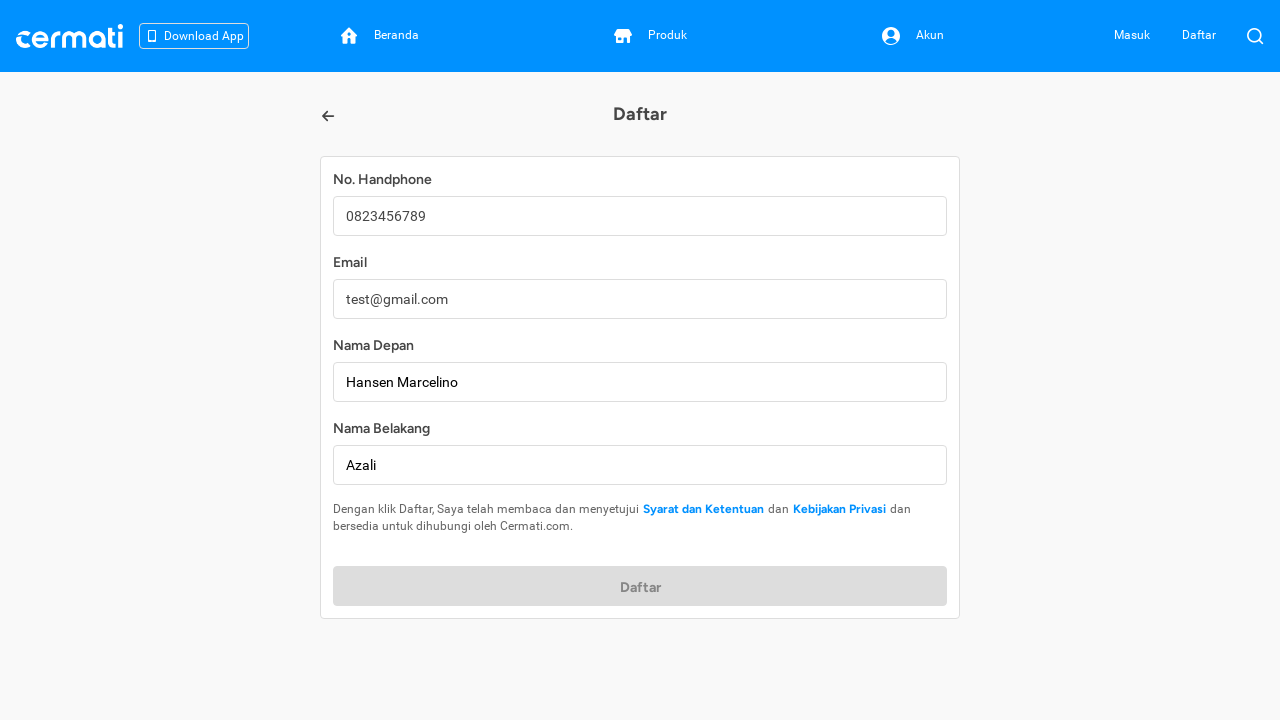

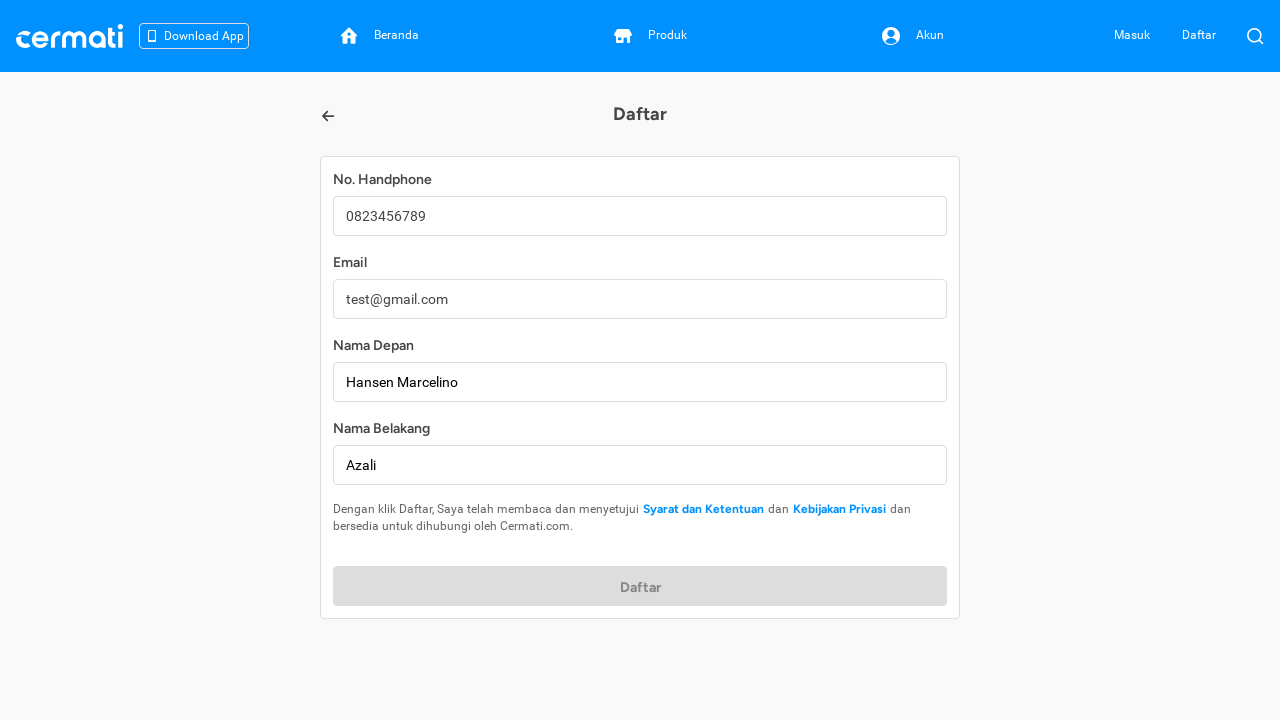